Tests dynamic loading by clicking start button and waiting for hidden content to become visible

Starting URL: https://the-internet.herokuapp.com/dynamic_loading/1

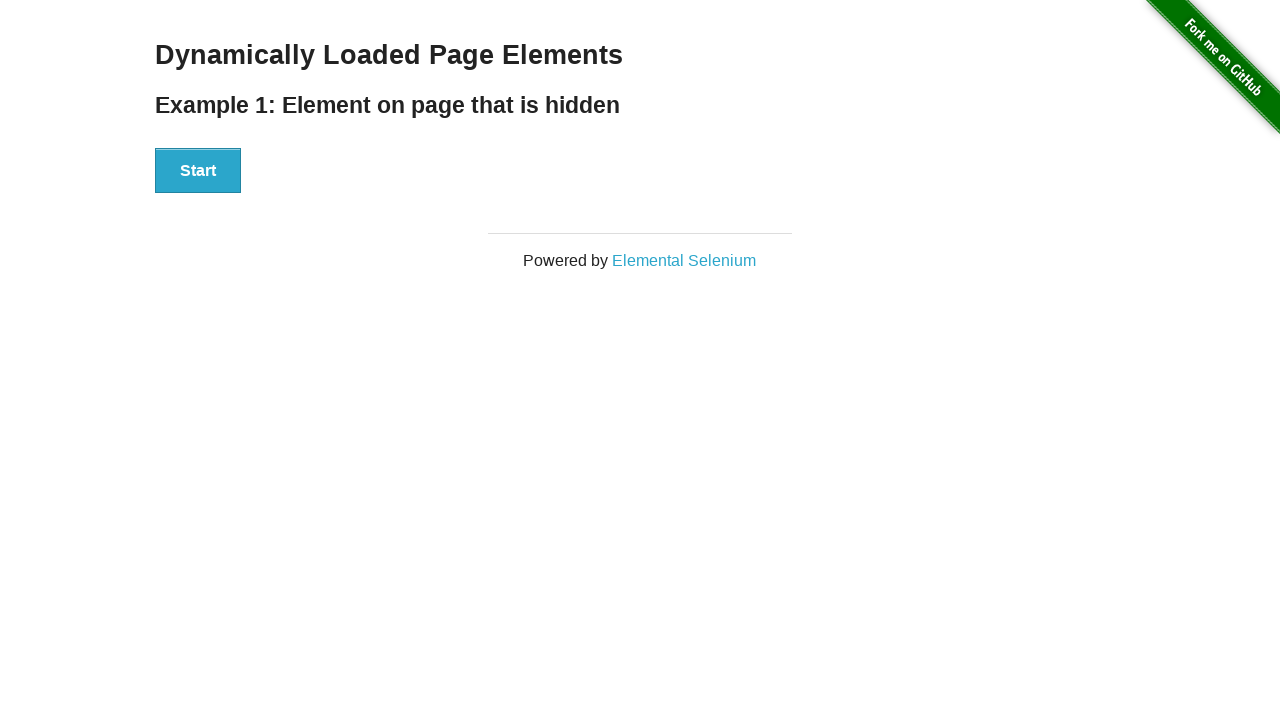

Clicked Start button to trigger dynamic loading at (198, 171) on xpath=//button[.='Start']
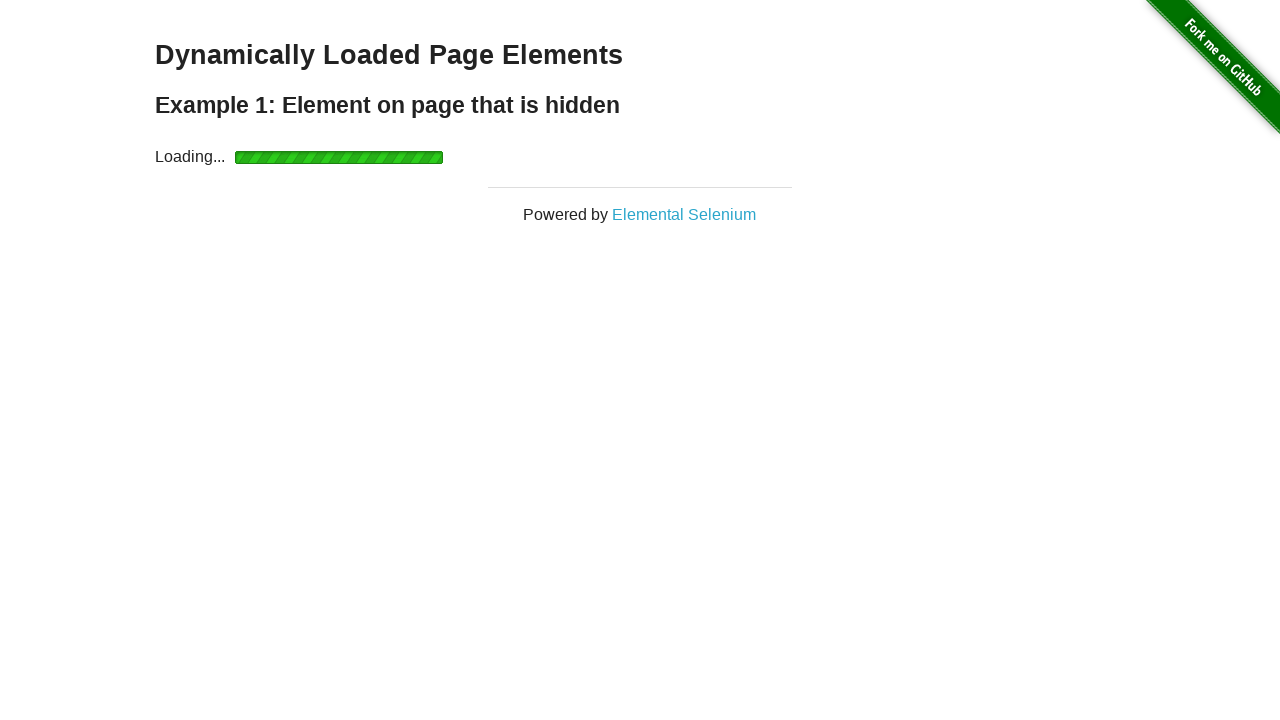

Hidden content became visible - 'Hello World!' text appeared
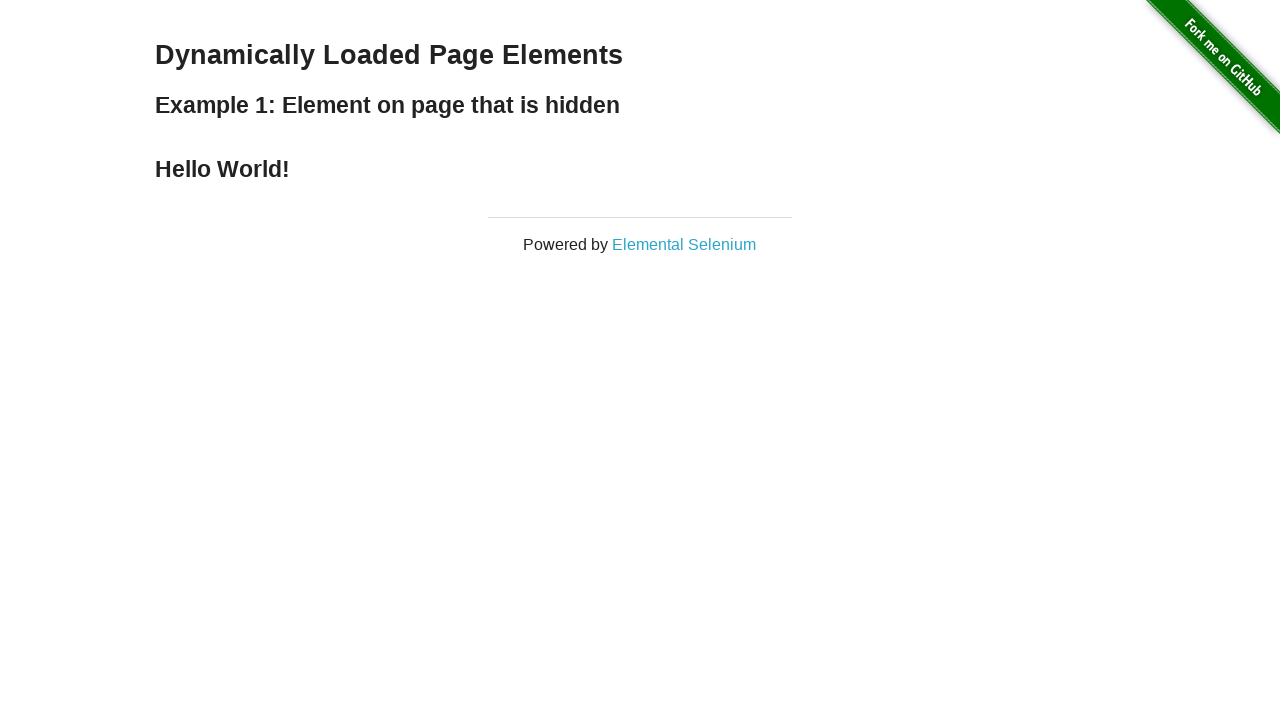

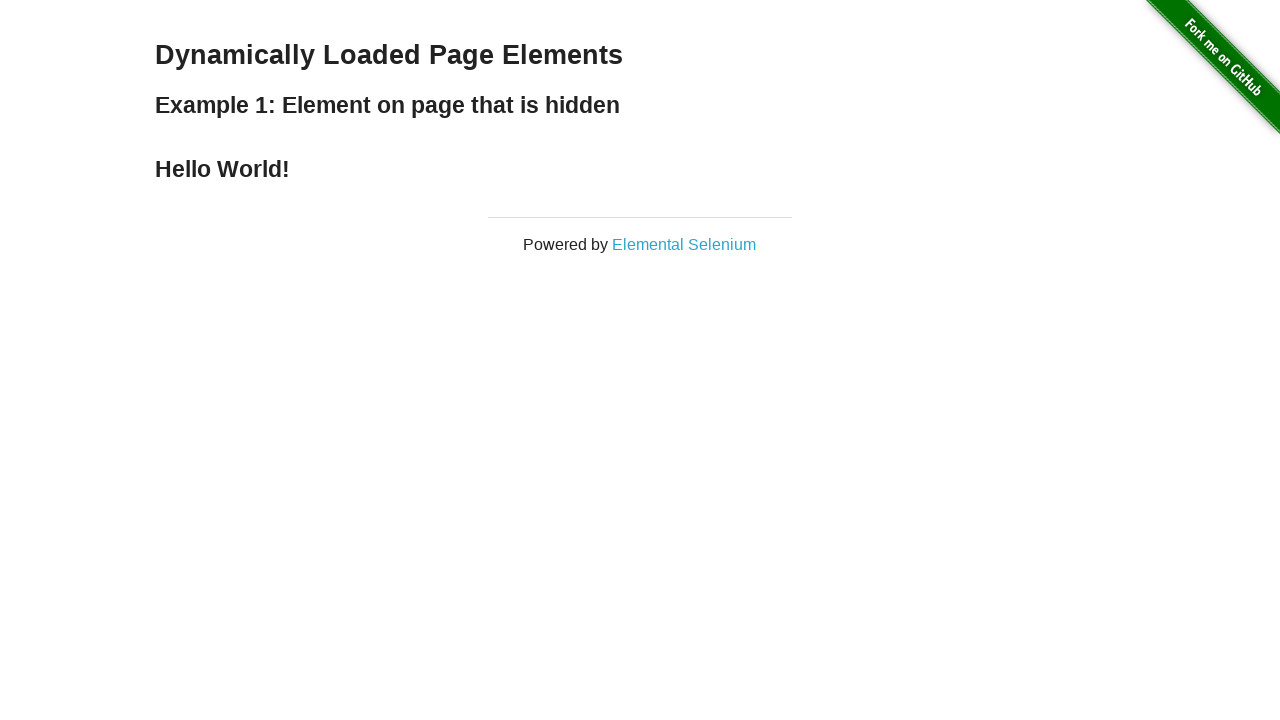